Navigates to Python.org homepage and verifies that event information is displayed in the events widget

Starting URL: https://www.python.org

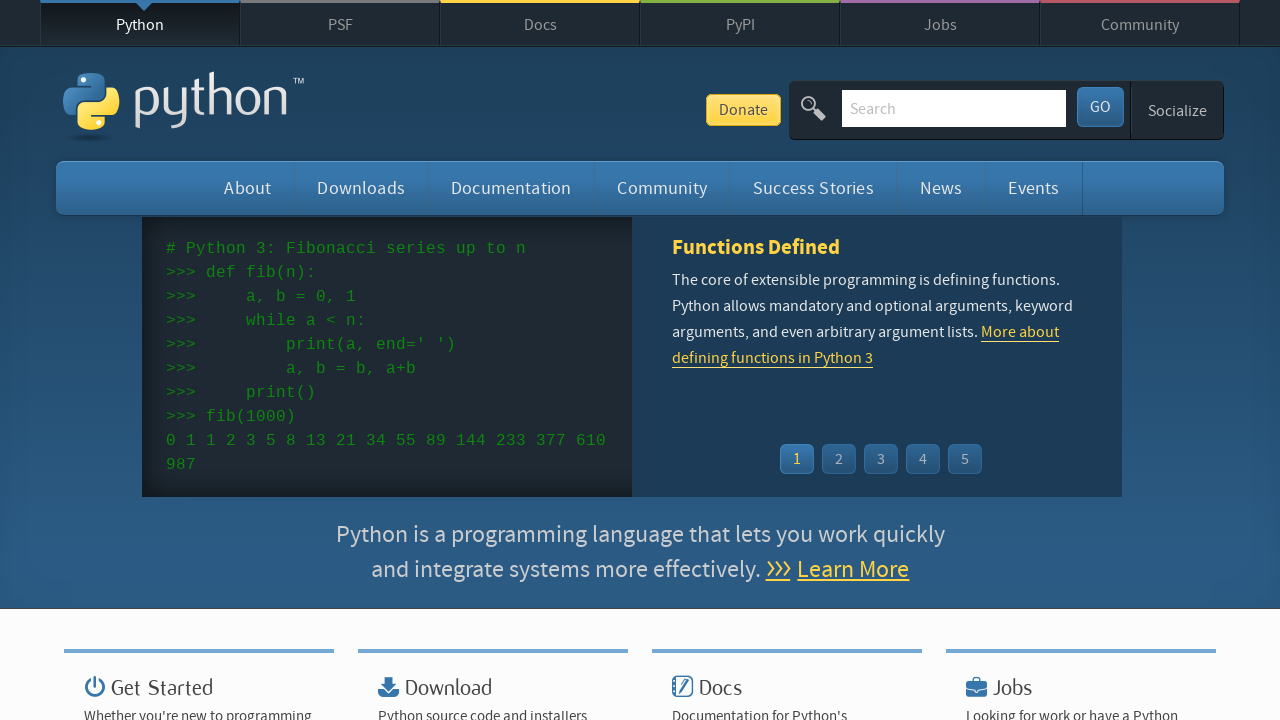

Navigated to Python.org homepage
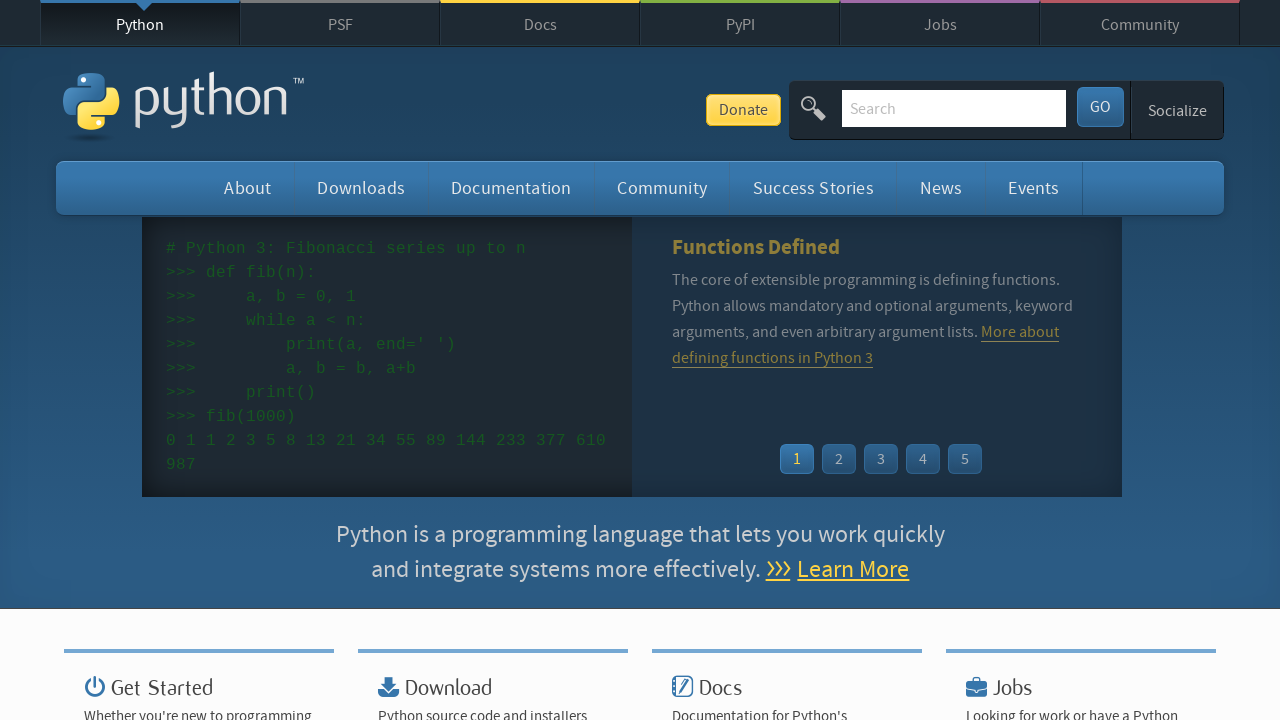

Event widget time elements loaded
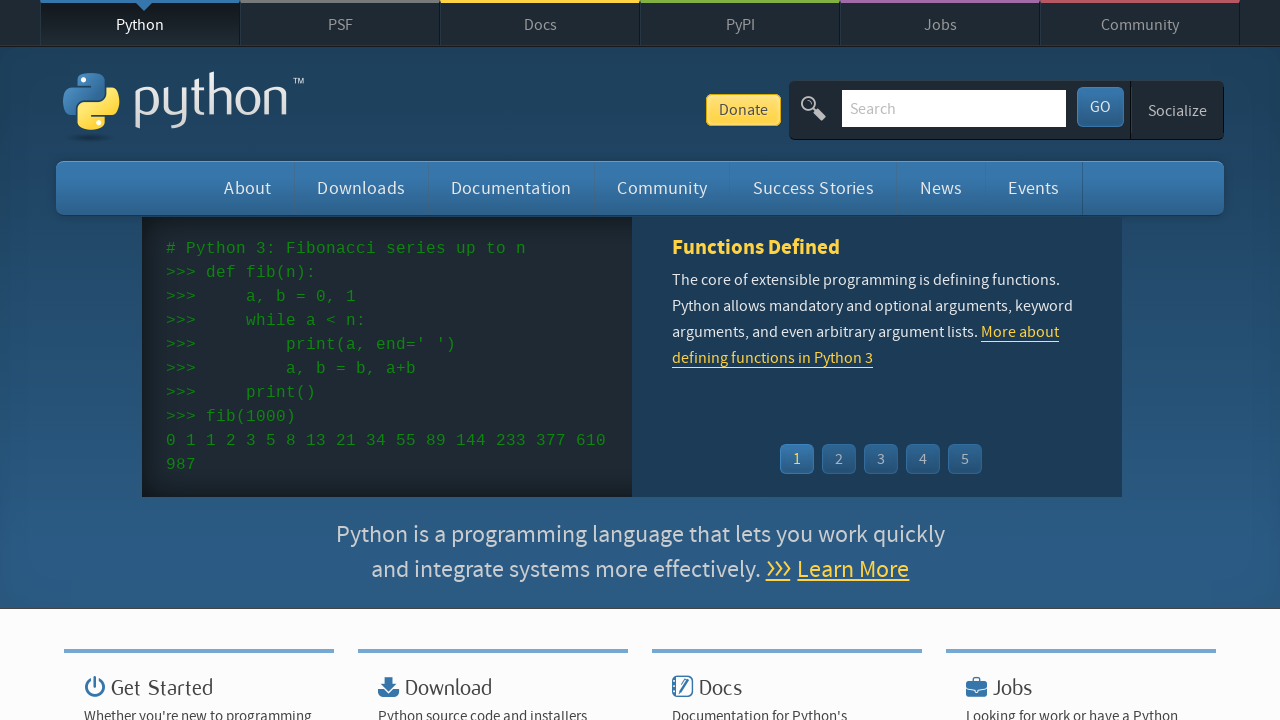

Event widget links loaded
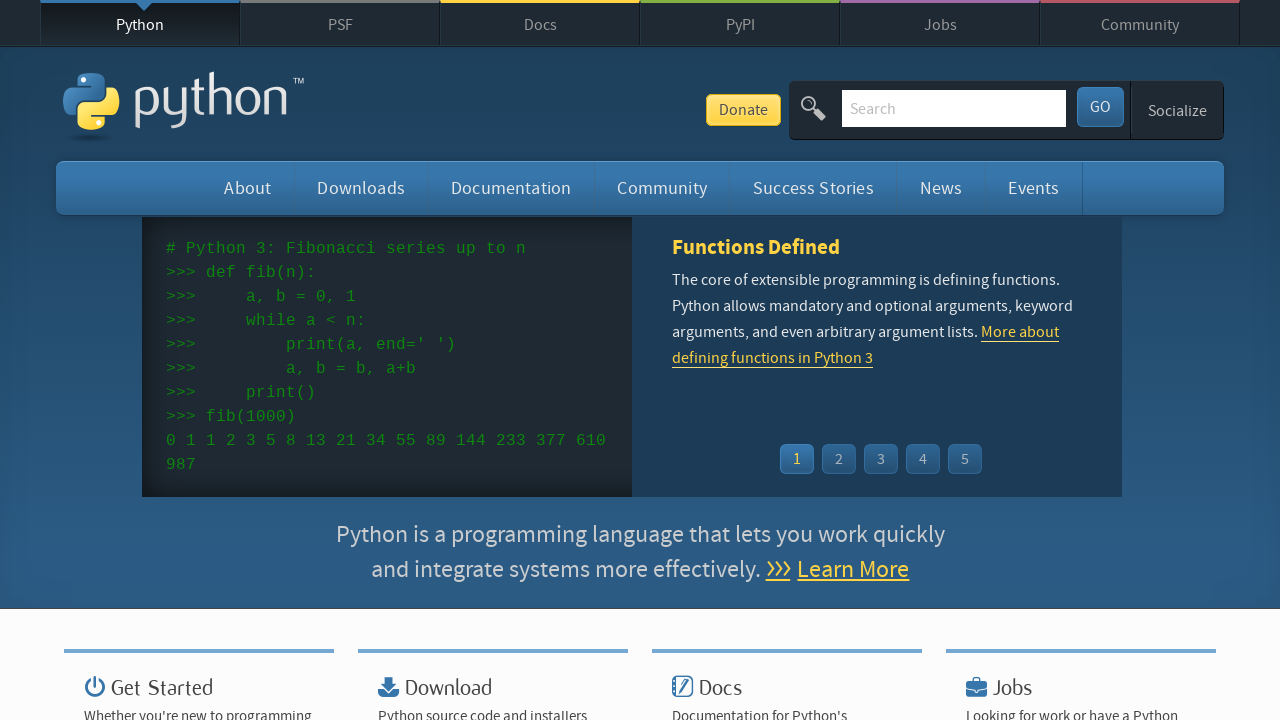

Verified that event times are present in the events widget
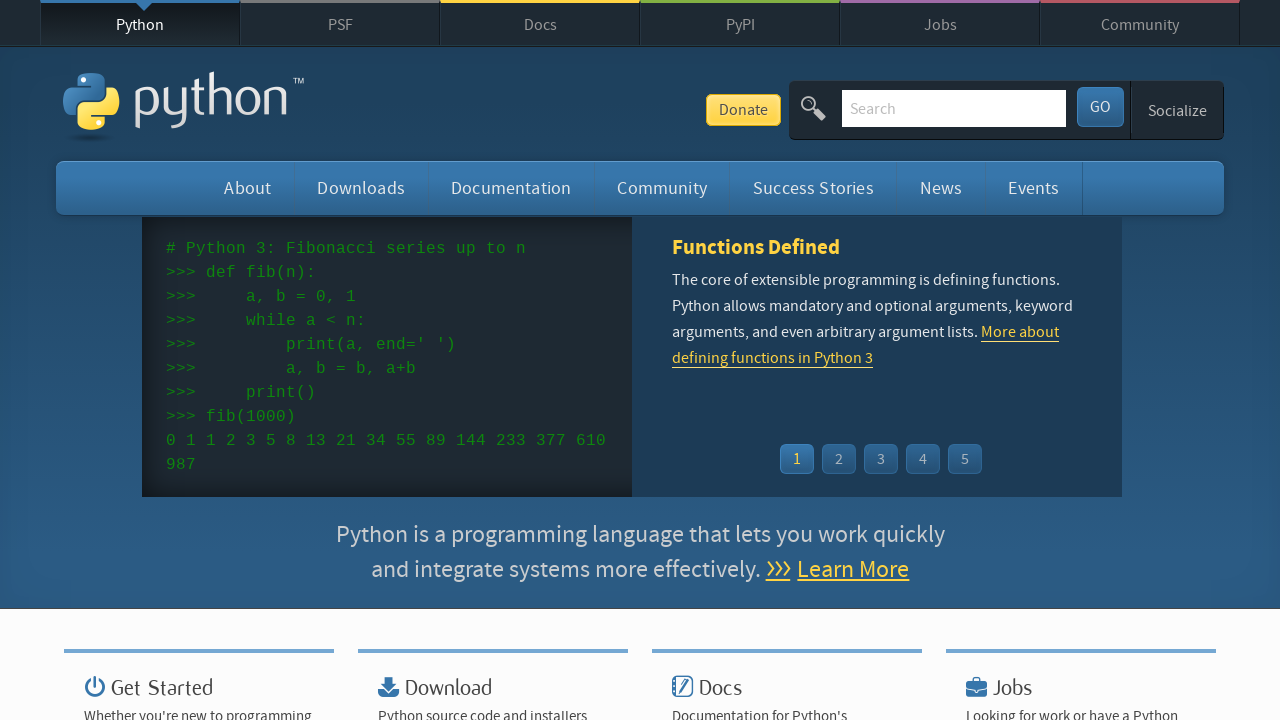

Verified that event names are present in the events widget
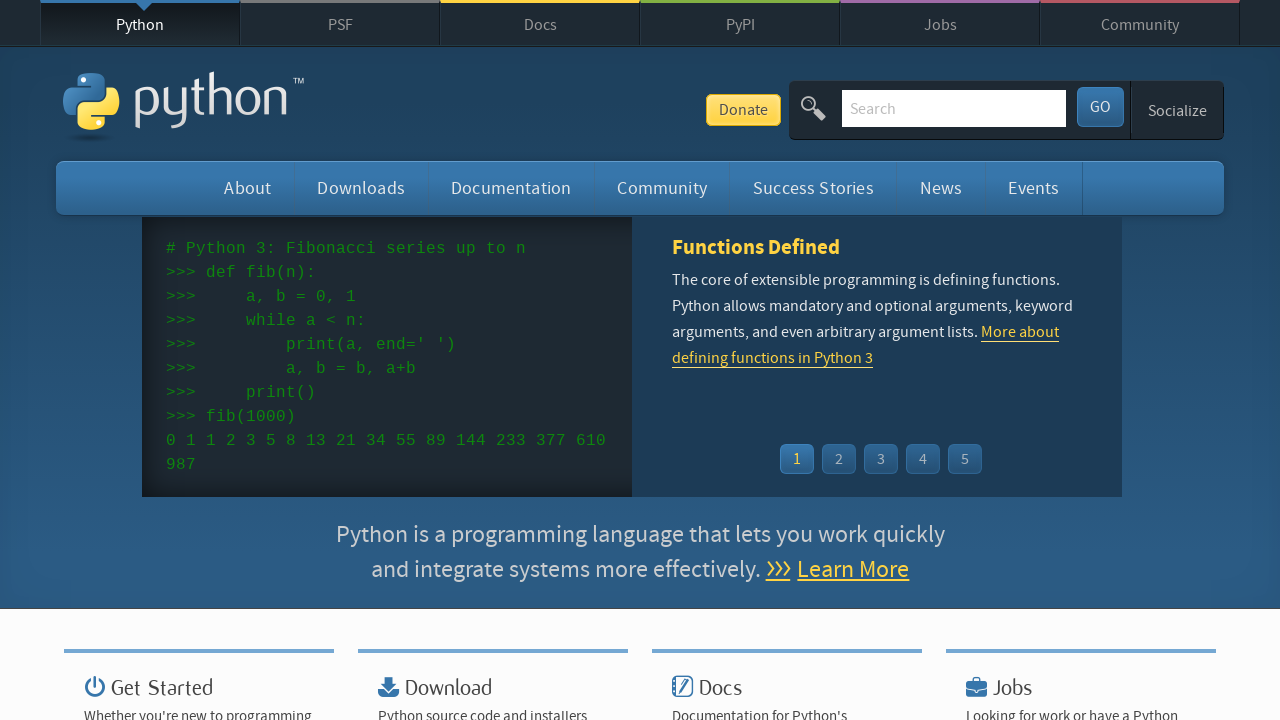

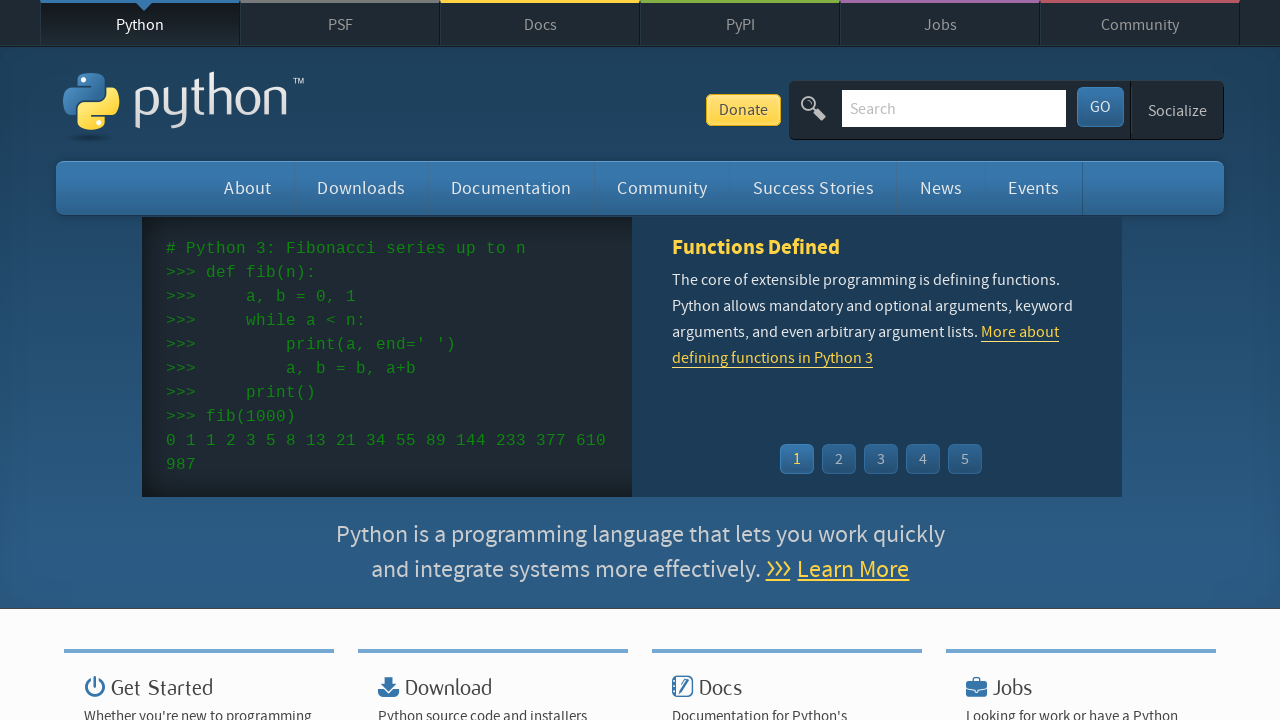